Tests partial link text locator functionality by navigating to a blog page and clicking on a link containing "Open a popup window" text to trigger a popup

Starting URL: http://omayo.blogspot.com/

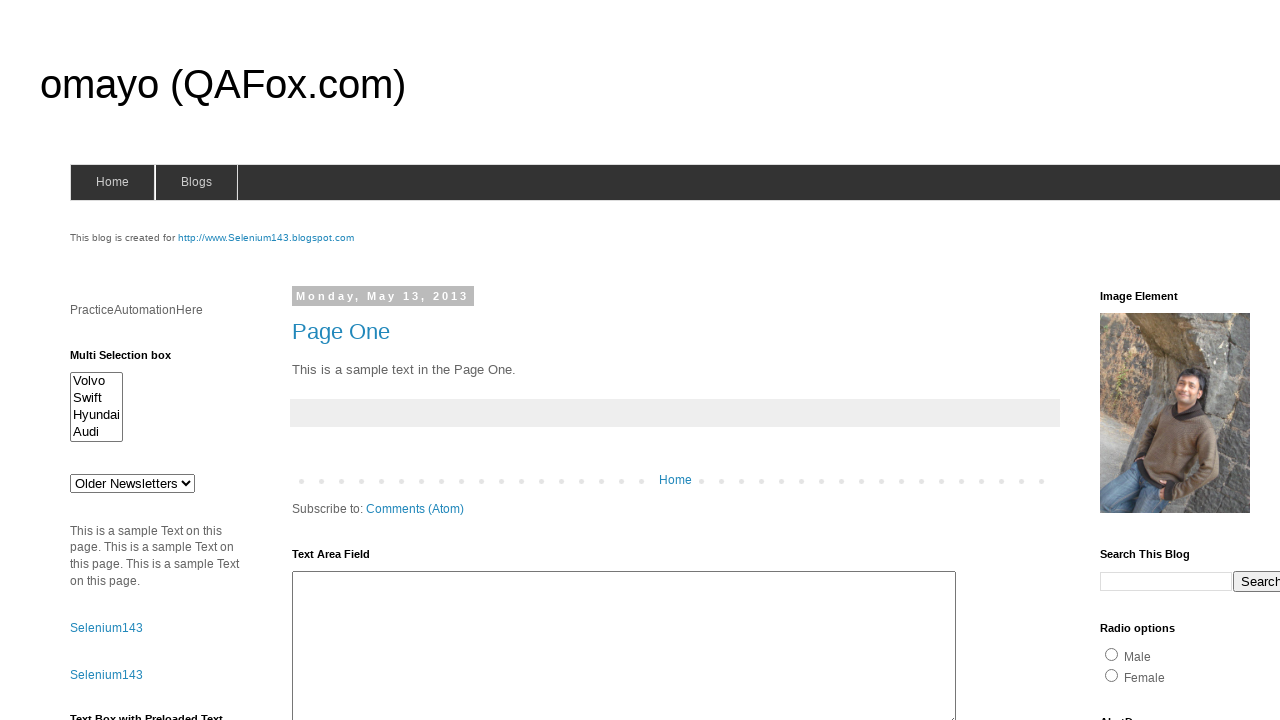

Clicked on link containing partial text 'Open a popup window' to trigger popup at (132, 360) on a:has-text('Open a popup window')
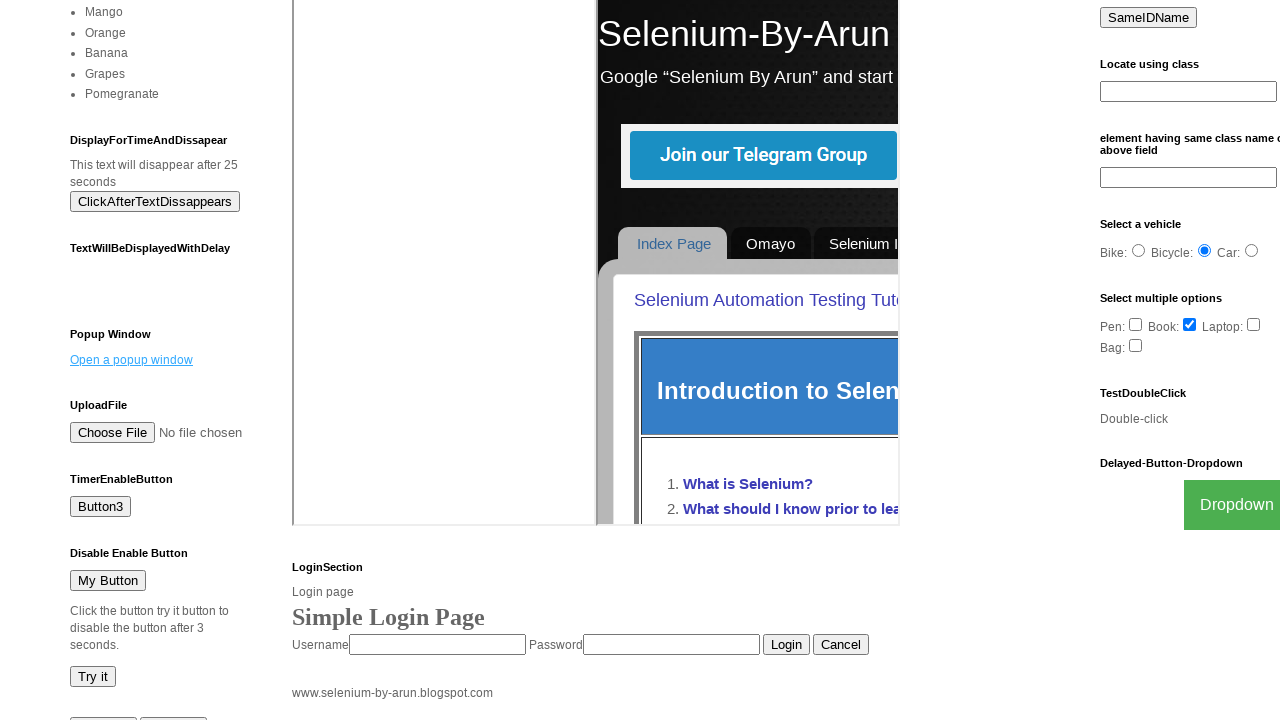

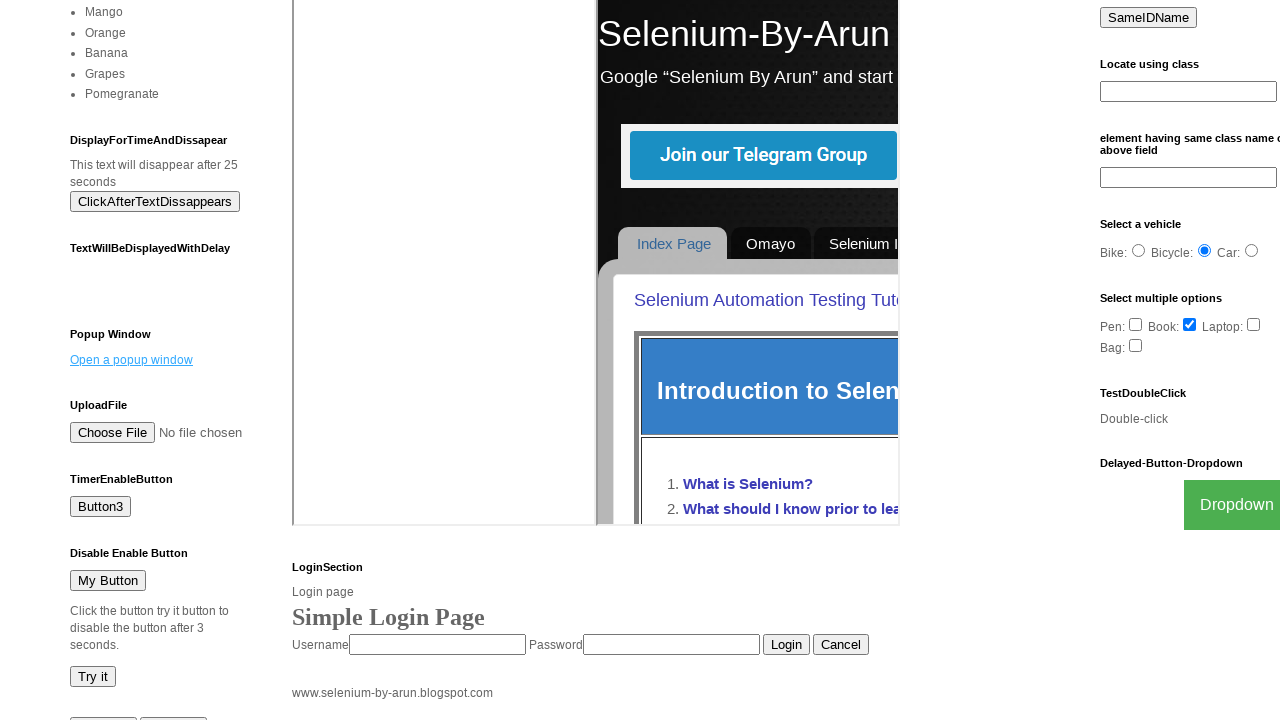